Tests JavaScript double-click functionality by navigating to Buttons section and performing a double-click action on a button

Starting URL: https://demoqa.com/

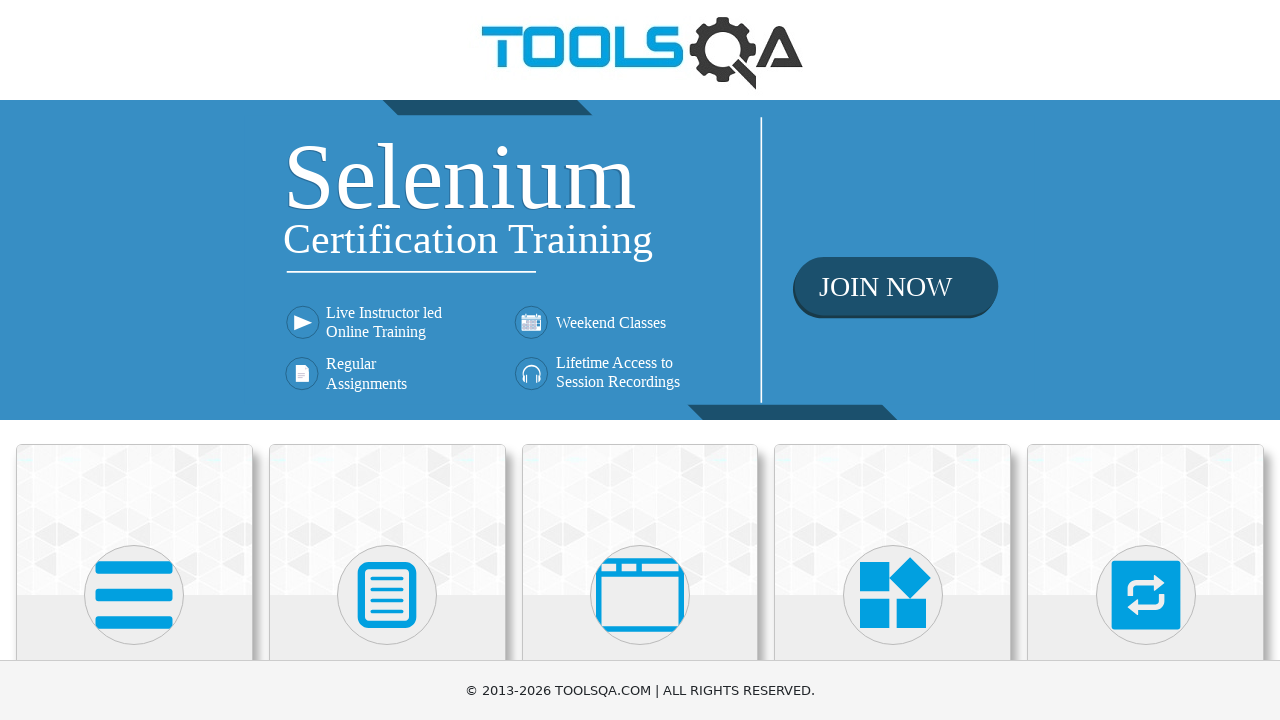

Clicked on 'Elements' tile at (134, 360) on xpath=//h5[text()='Elements']
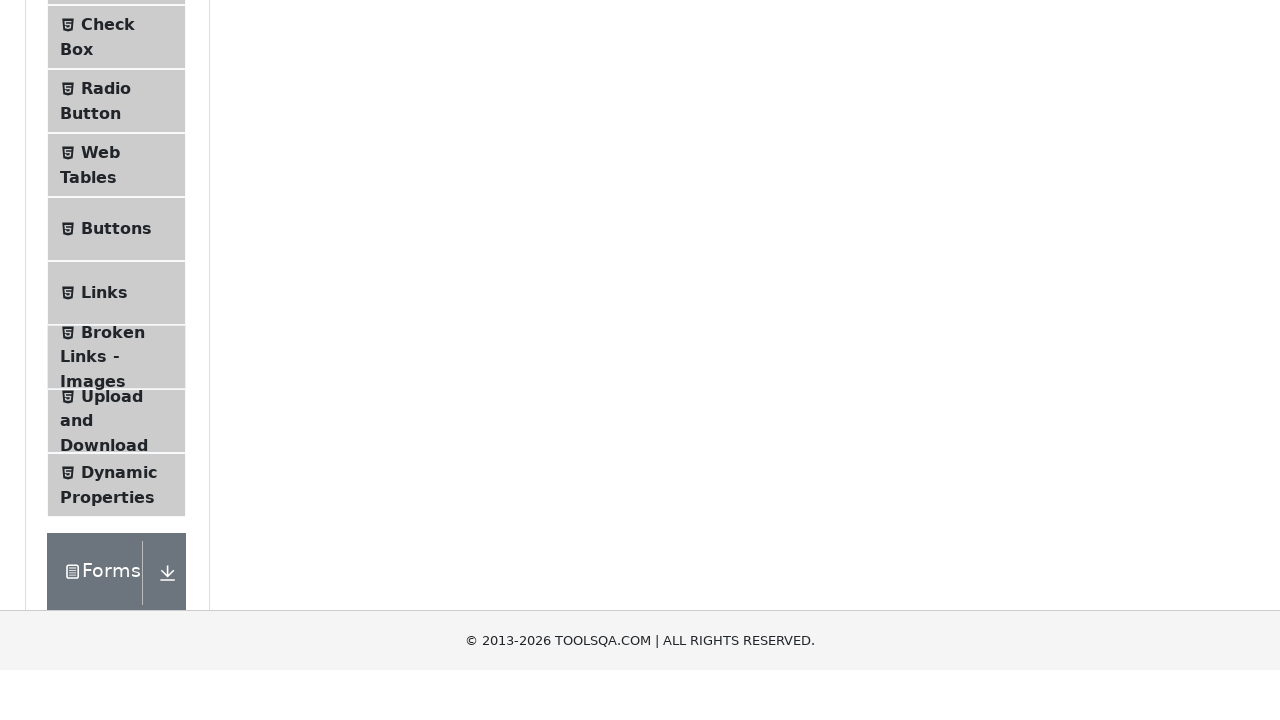

Waited for page to load after clicking Elements
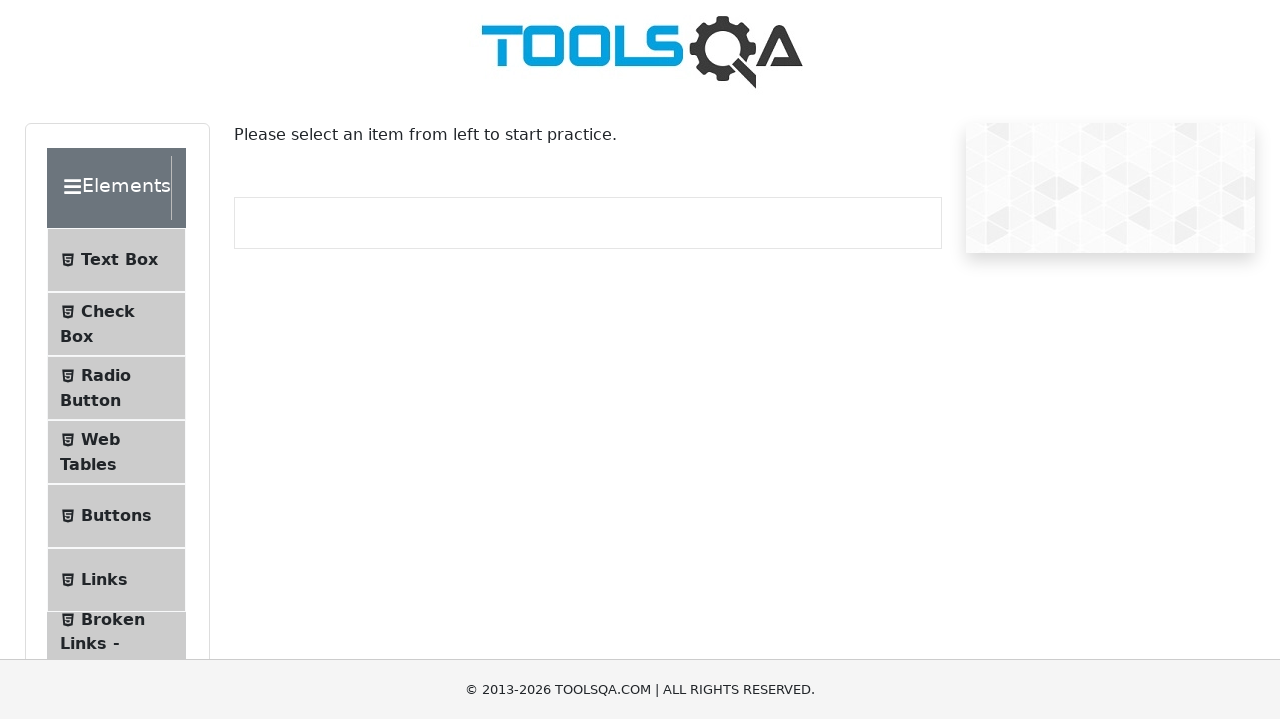

Clicked on 'Buttons' section in sidebar at (116, 517) on xpath=//span[text()='Buttons']
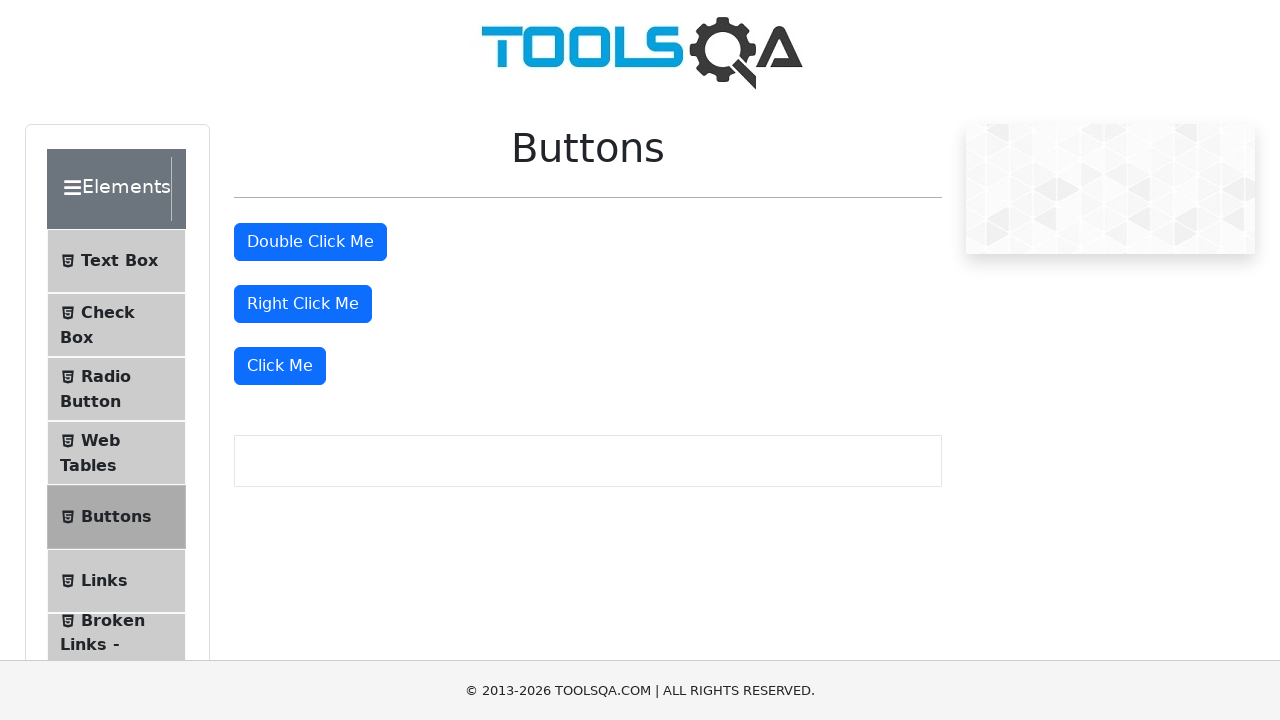

Waited for Buttons page to load
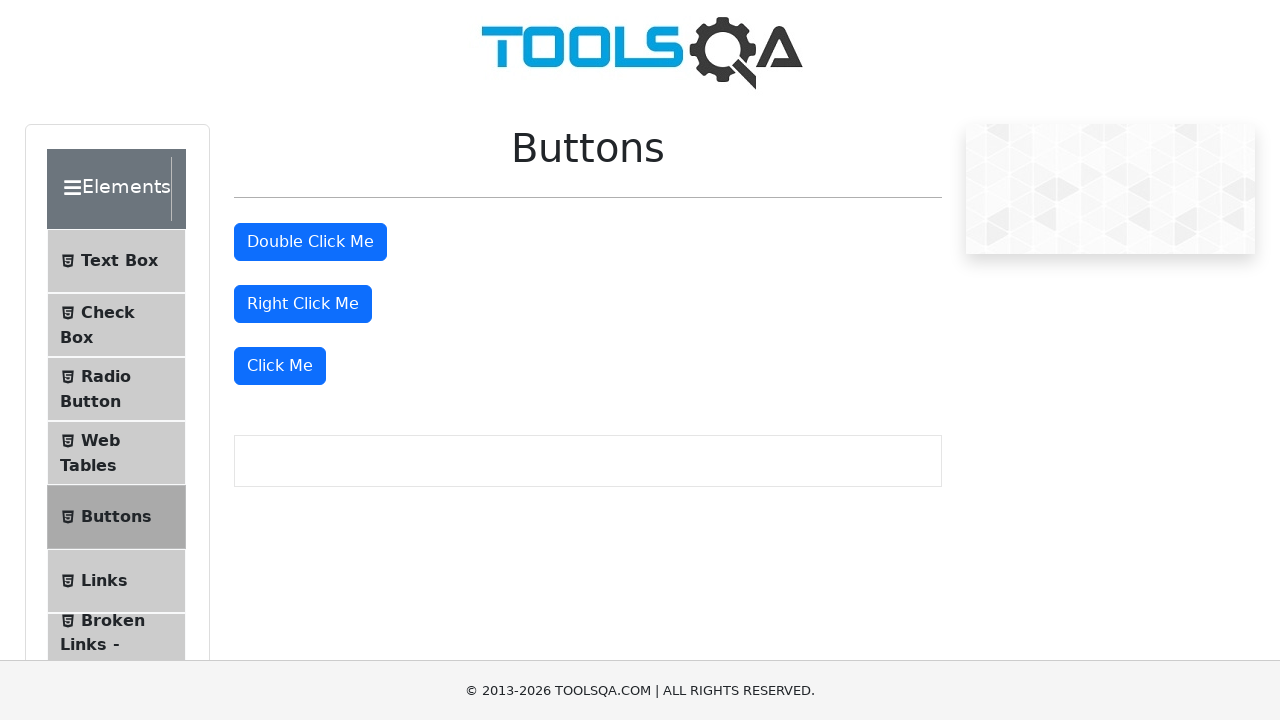

Scrolled to double-click button element
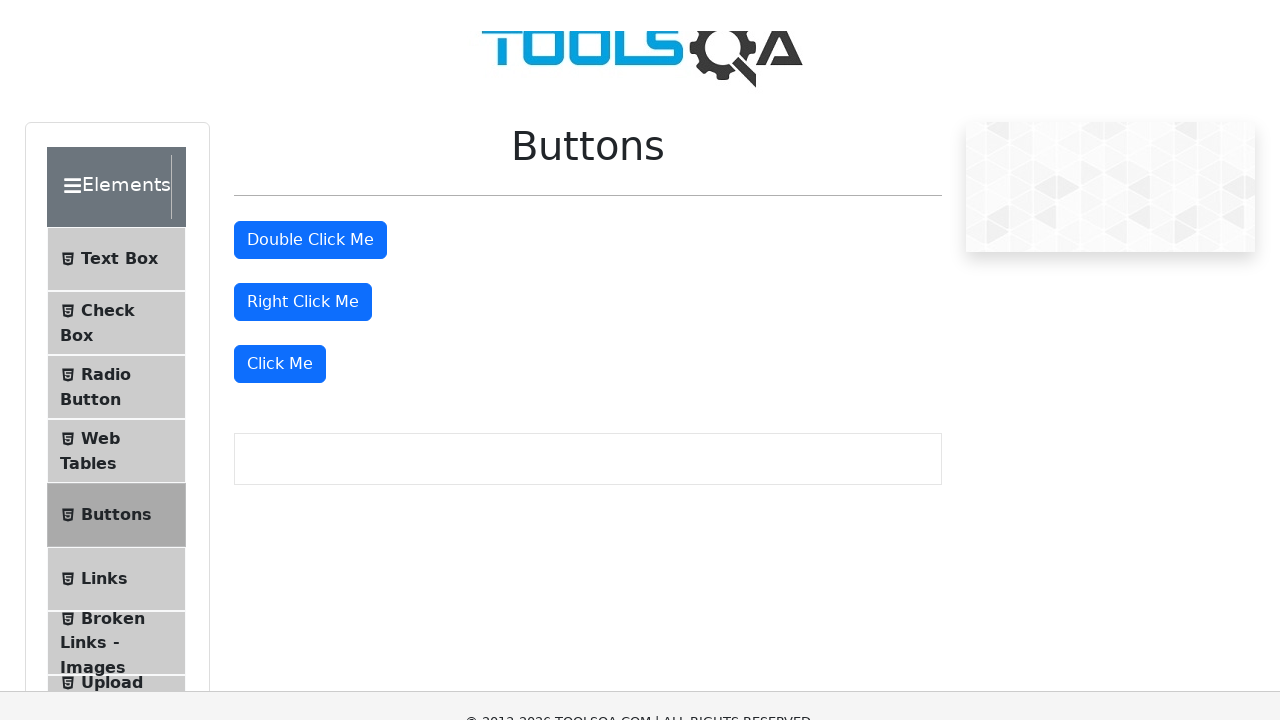

Performed double-click action on the button at (310, 19) on #doubleClickBtn
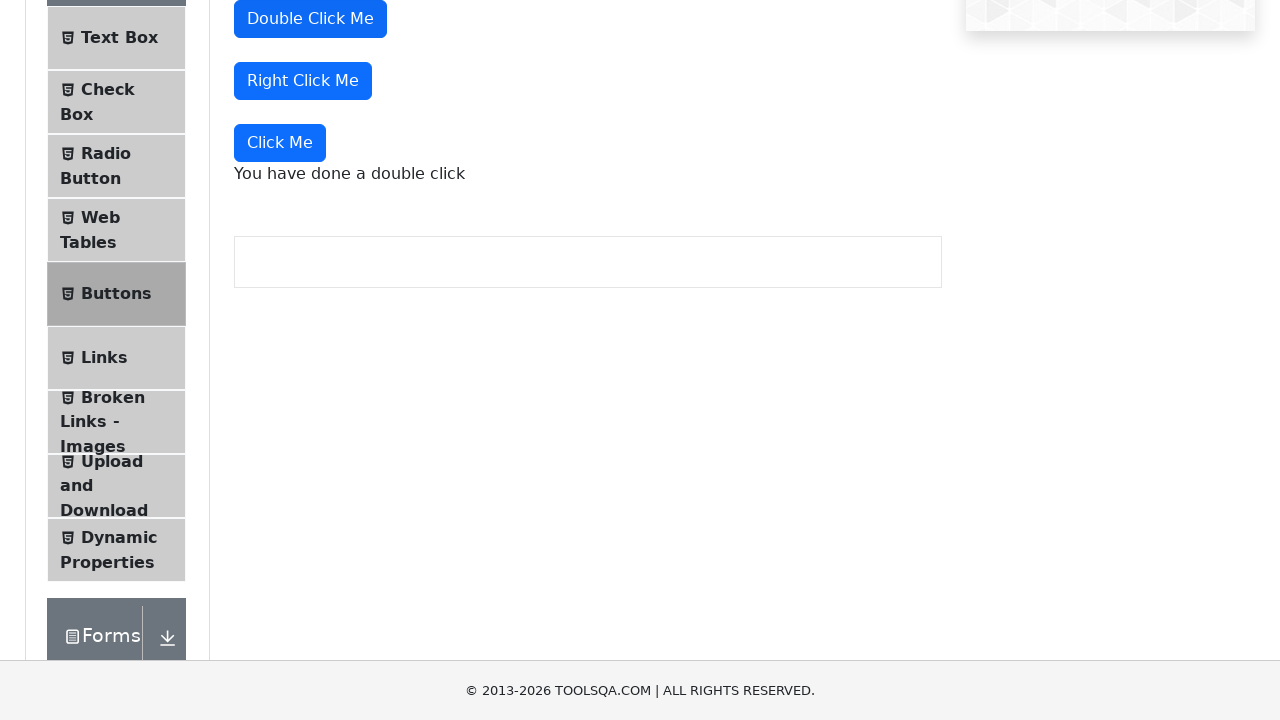

Double-click success message appeared
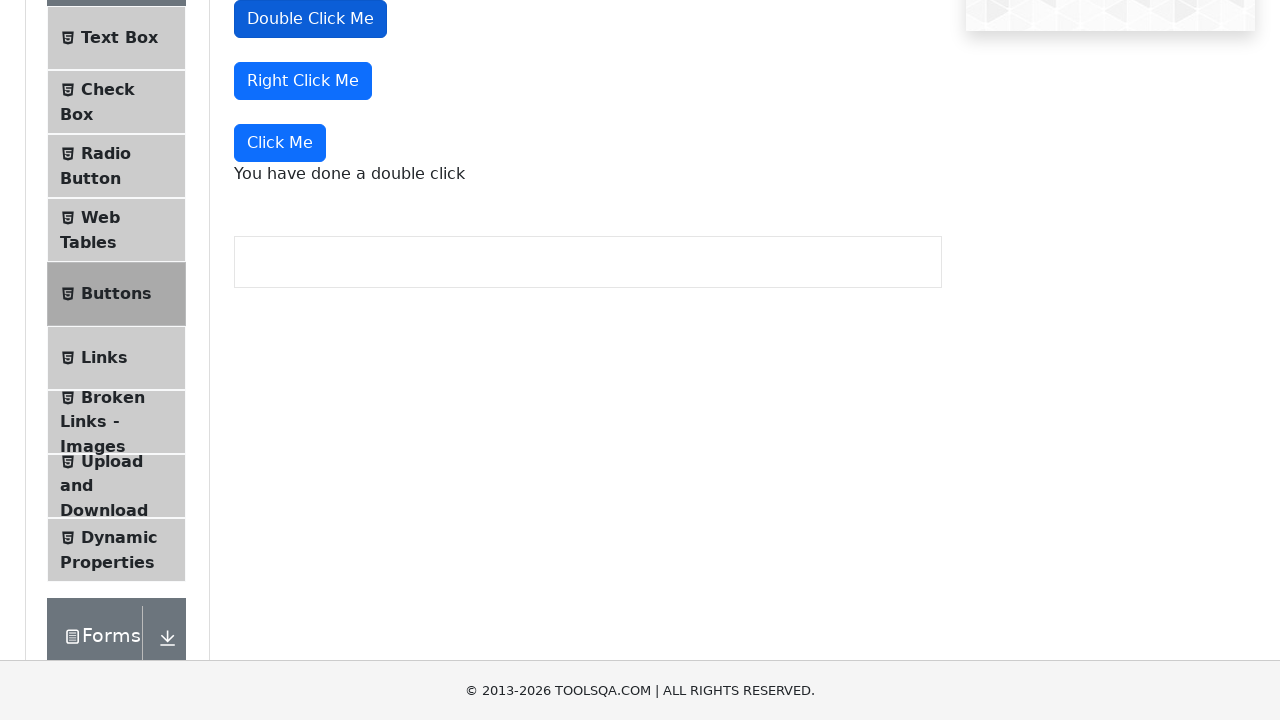

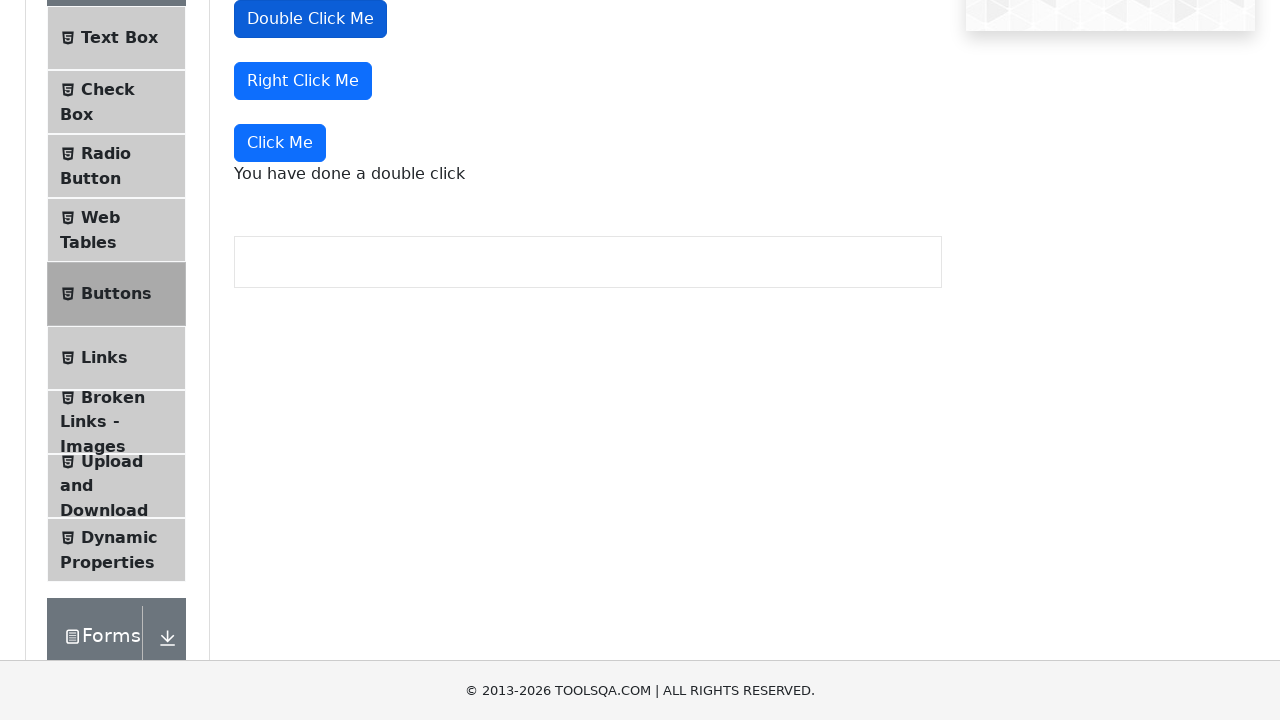